Tests that Clear completed button is hidden when there are no completed items

Starting URL: https://demo.playwright.dev/todomvc

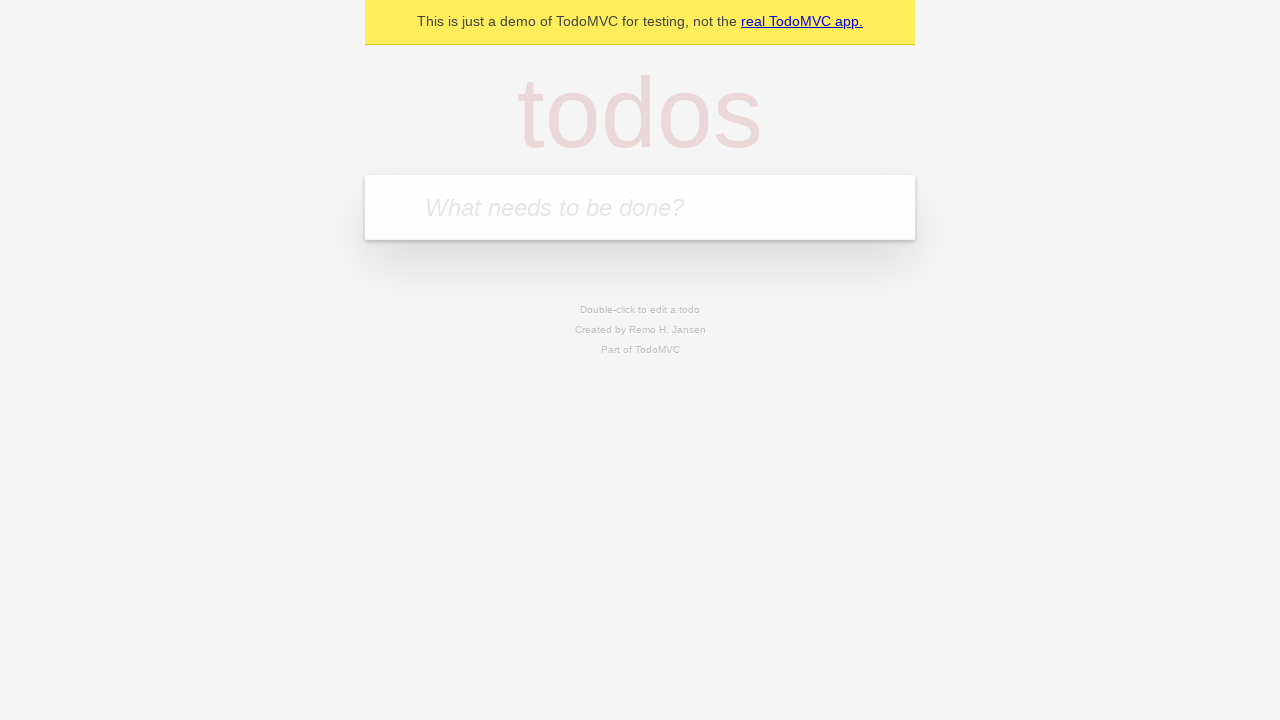

Located the 'What needs to be done?' input field
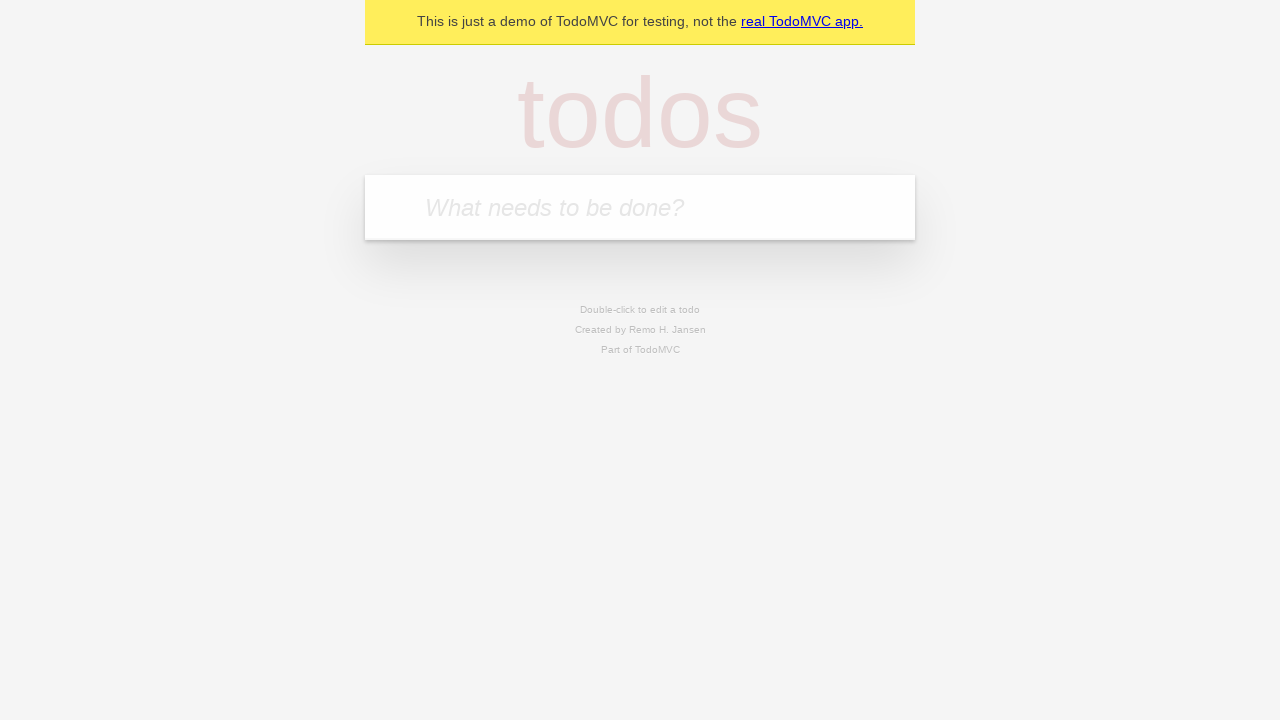

Filled todo input with 'buy some cheese' on internal:attr=[placeholder="What needs to be done?"i]
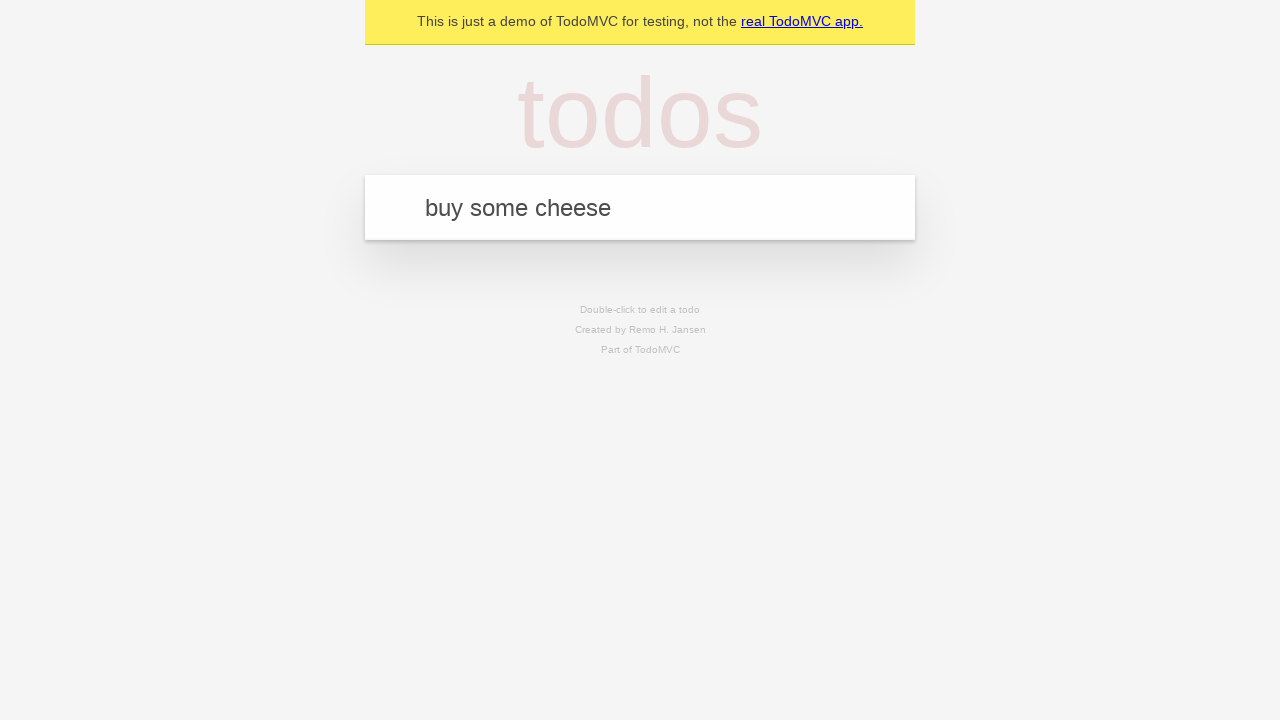

Pressed Enter to create todo 'buy some cheese' on internal:attr=[placeholder="What needs to be done?"i]
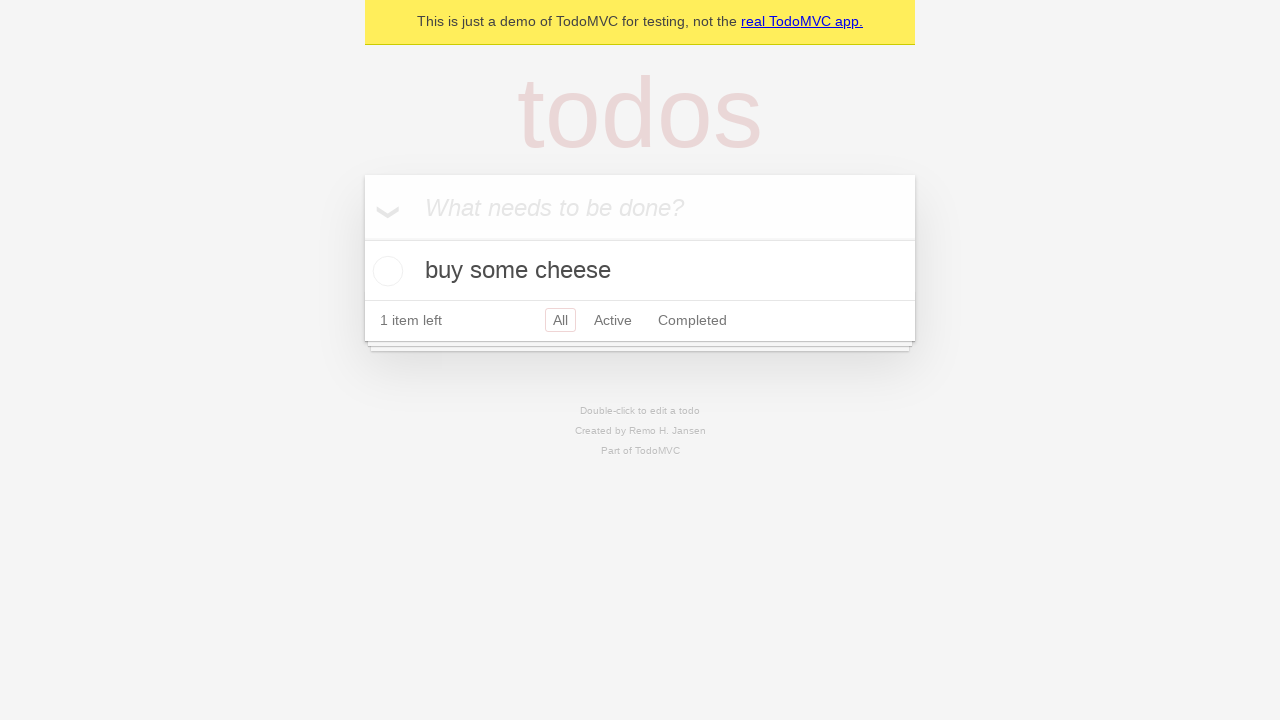

Filled todo input with 'feed the cat' on internal:attr=[placeholder="What needs to be done?"i]
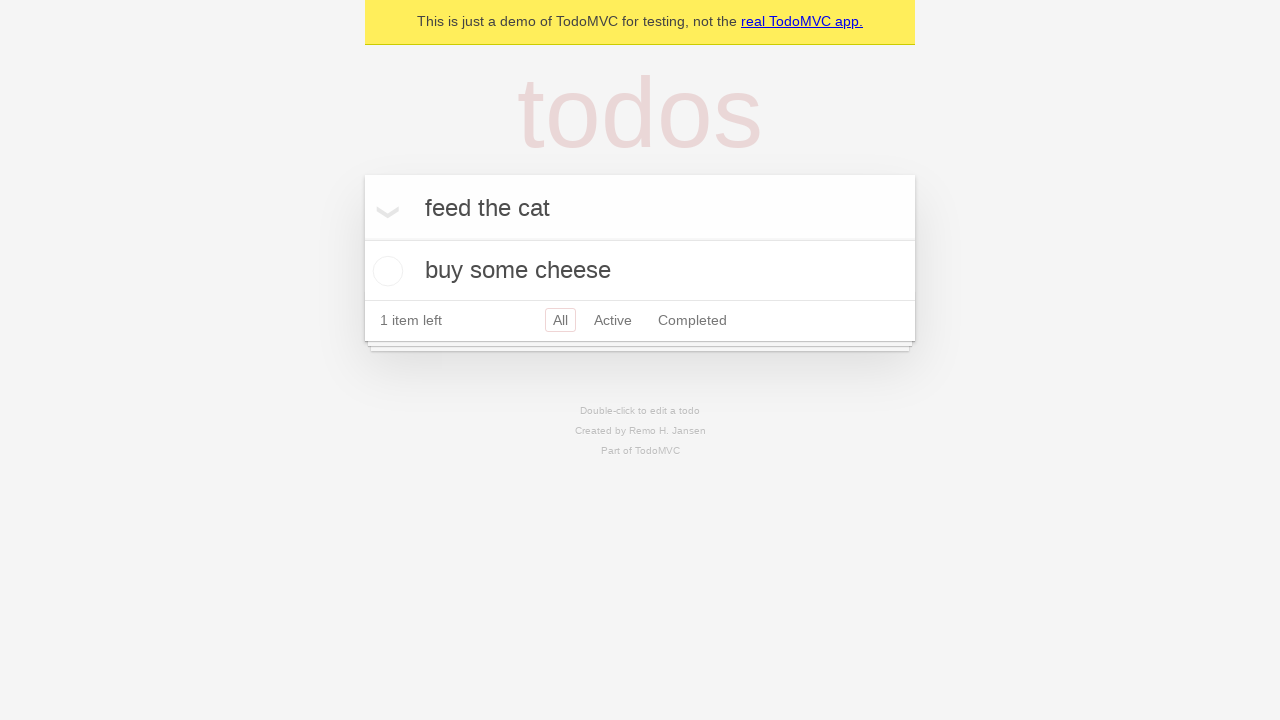

Pressed Enter to create todo 'feed the cat' on internal:attr=[placeholder="What needs to be done?"i]
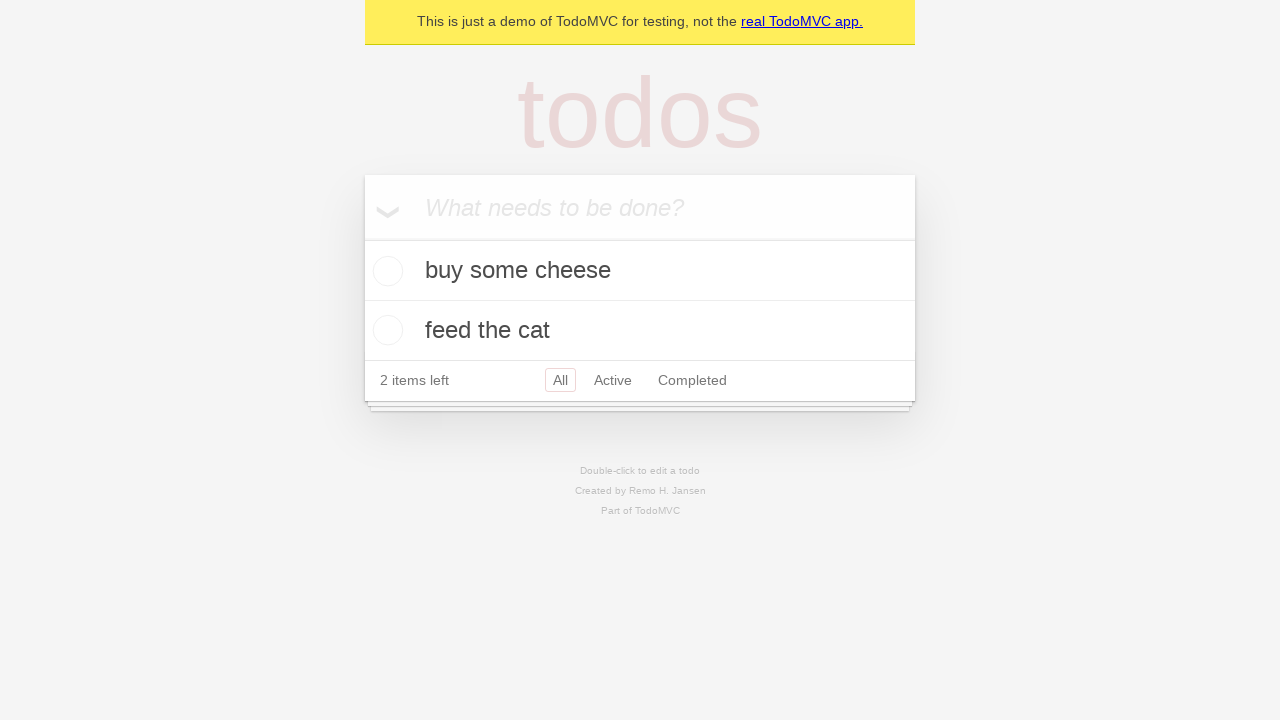

Filled todo input with 'book a doctors appointment' on internal:attr=[placeholder="What needs to be done?"i]
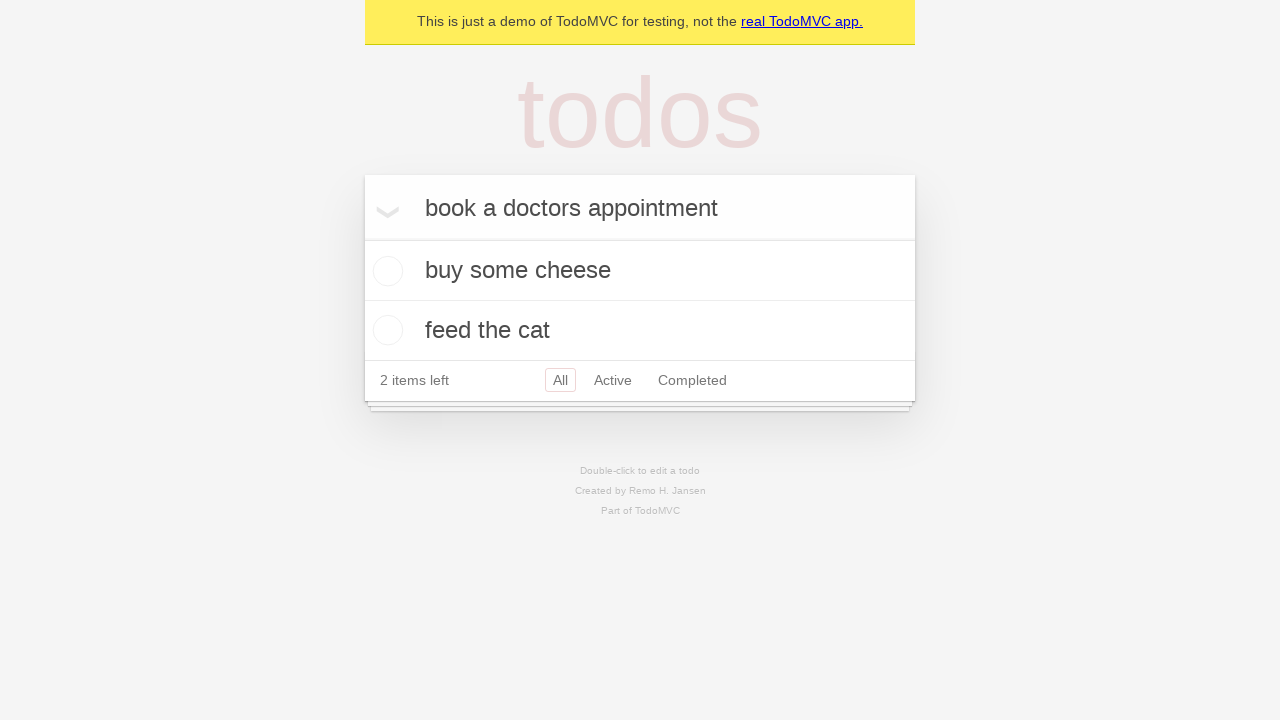

Pressed Enter to create todo 'book a doctors appointment' on internal:attr=[placeholder="What needs to be done?"i]
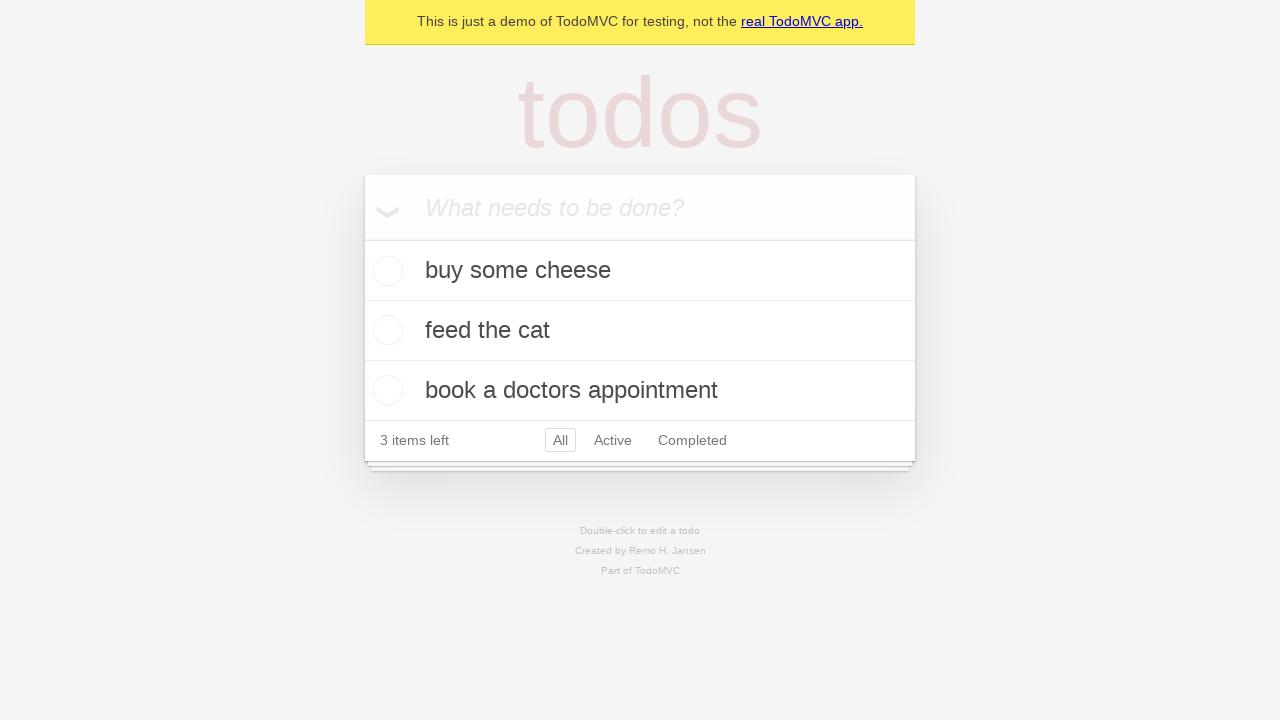

Checked the first todo item to mark it as completed at (385, 271) on .todo-list li .toggle >> nth=0
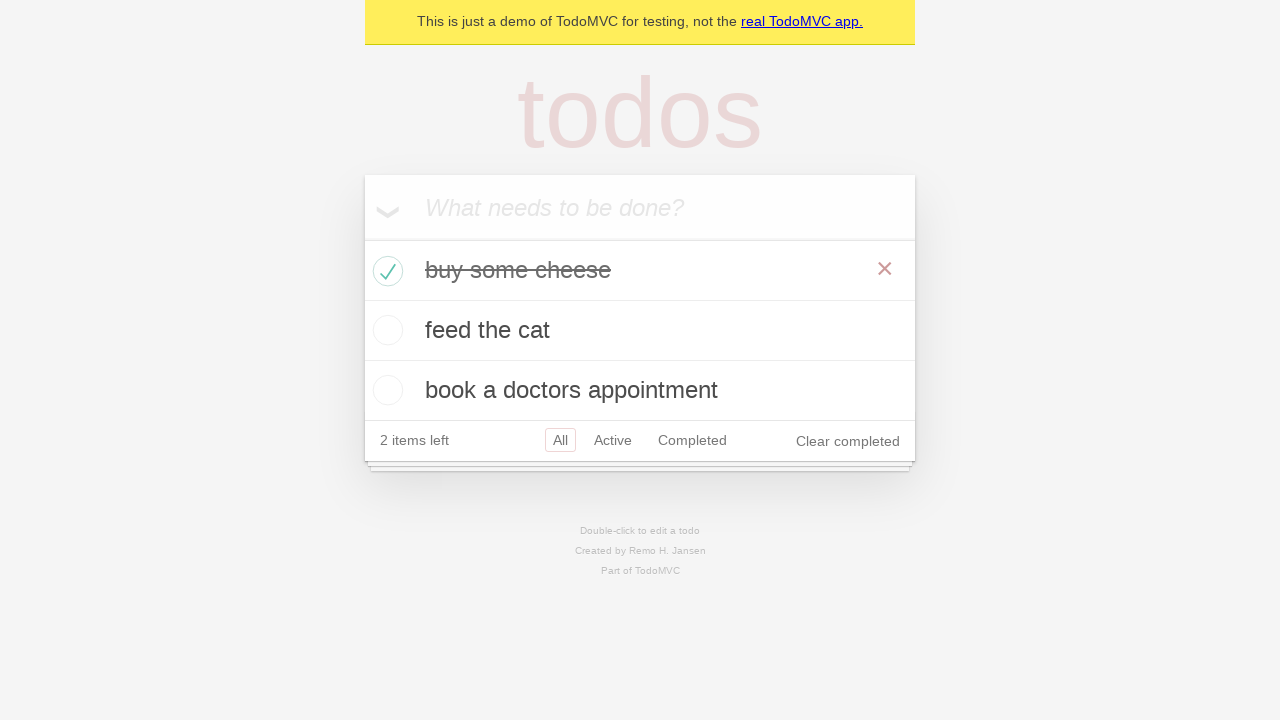

Clicked the 'Clear completed' button to remove completed items at (848, 441) on internal:role=button[name="Clear completed"i]
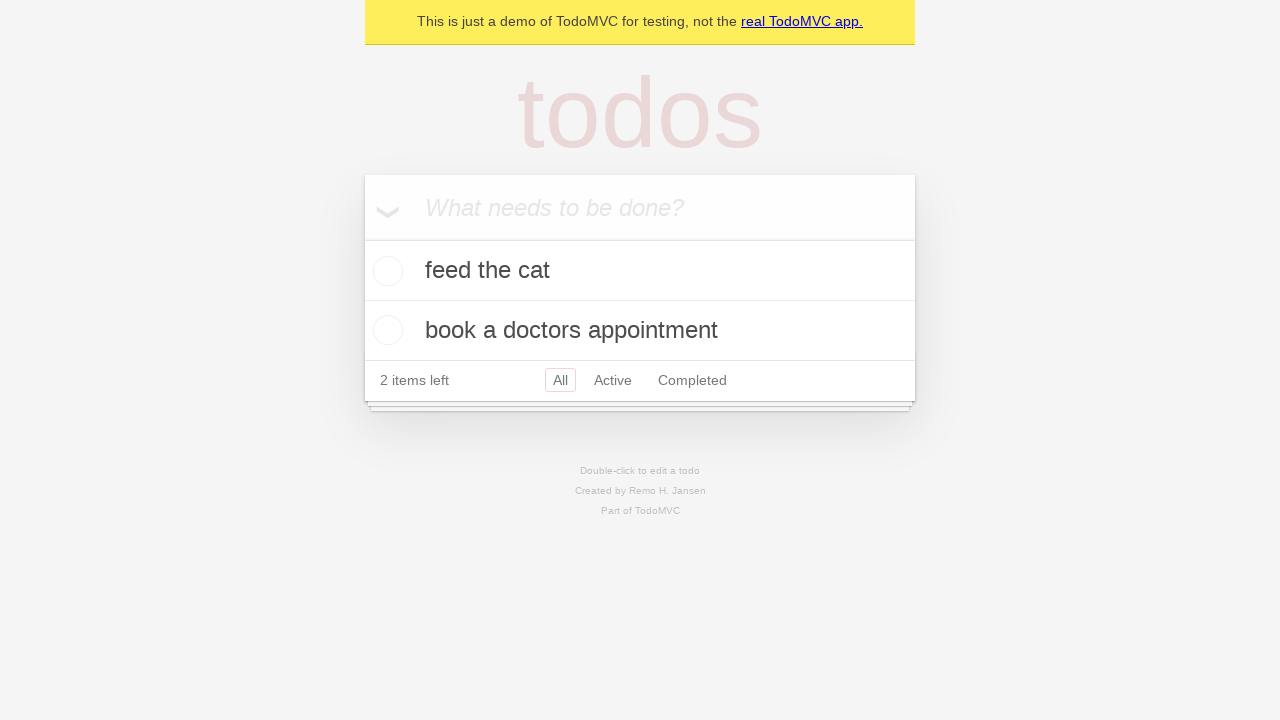

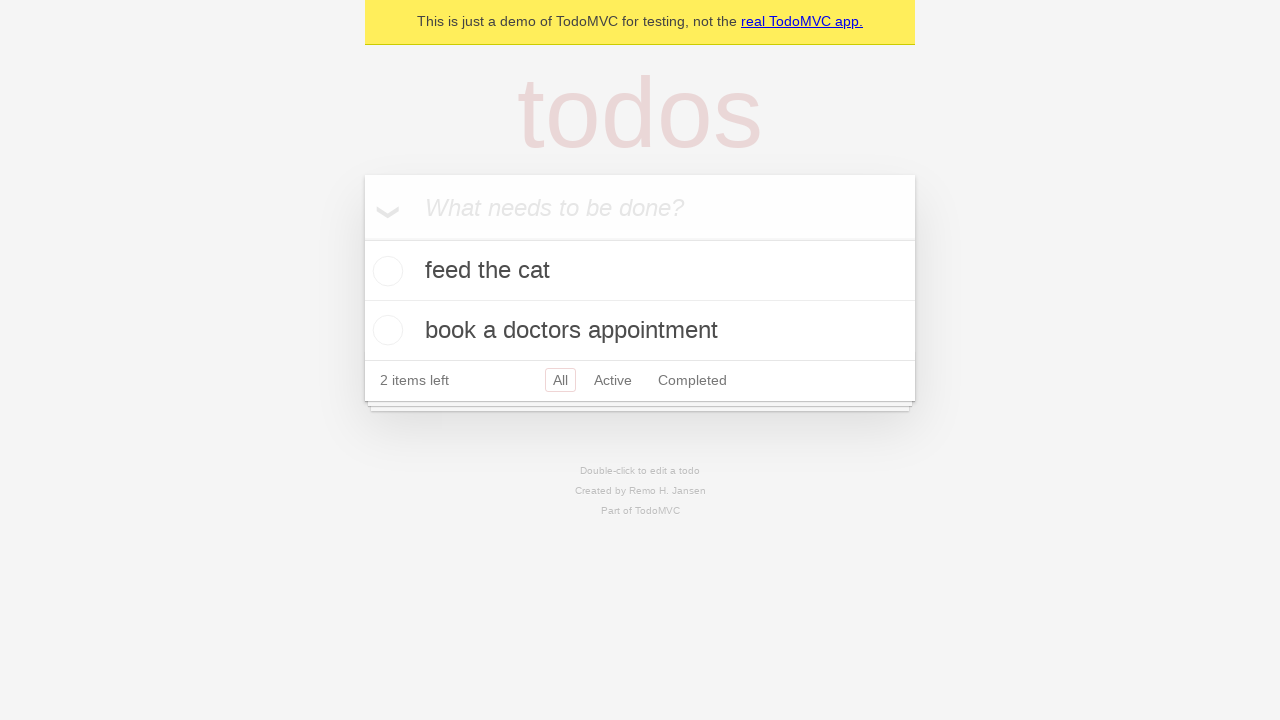